Navigates to GitHub homepage, maximizes window, then navigates to a user profile page, checks the page title, and navigates back to the homepage

Starting URL: https://github.com

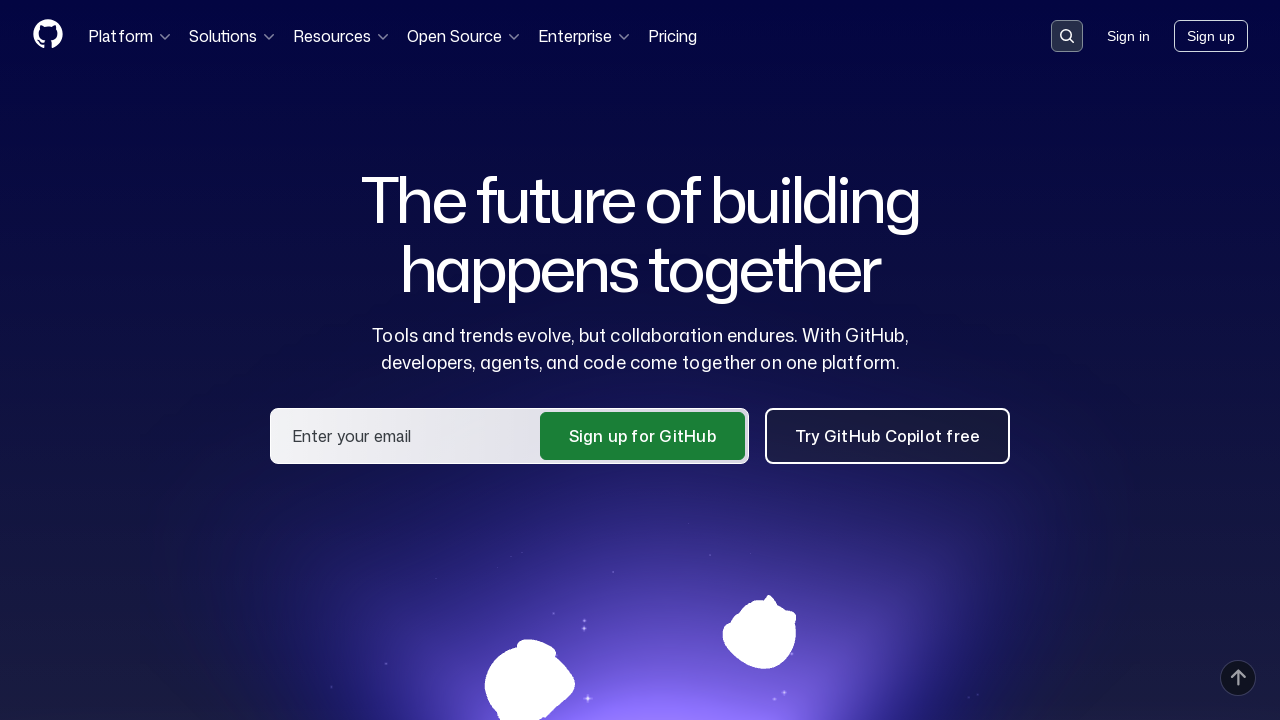

Set viewport size to 1920x1080
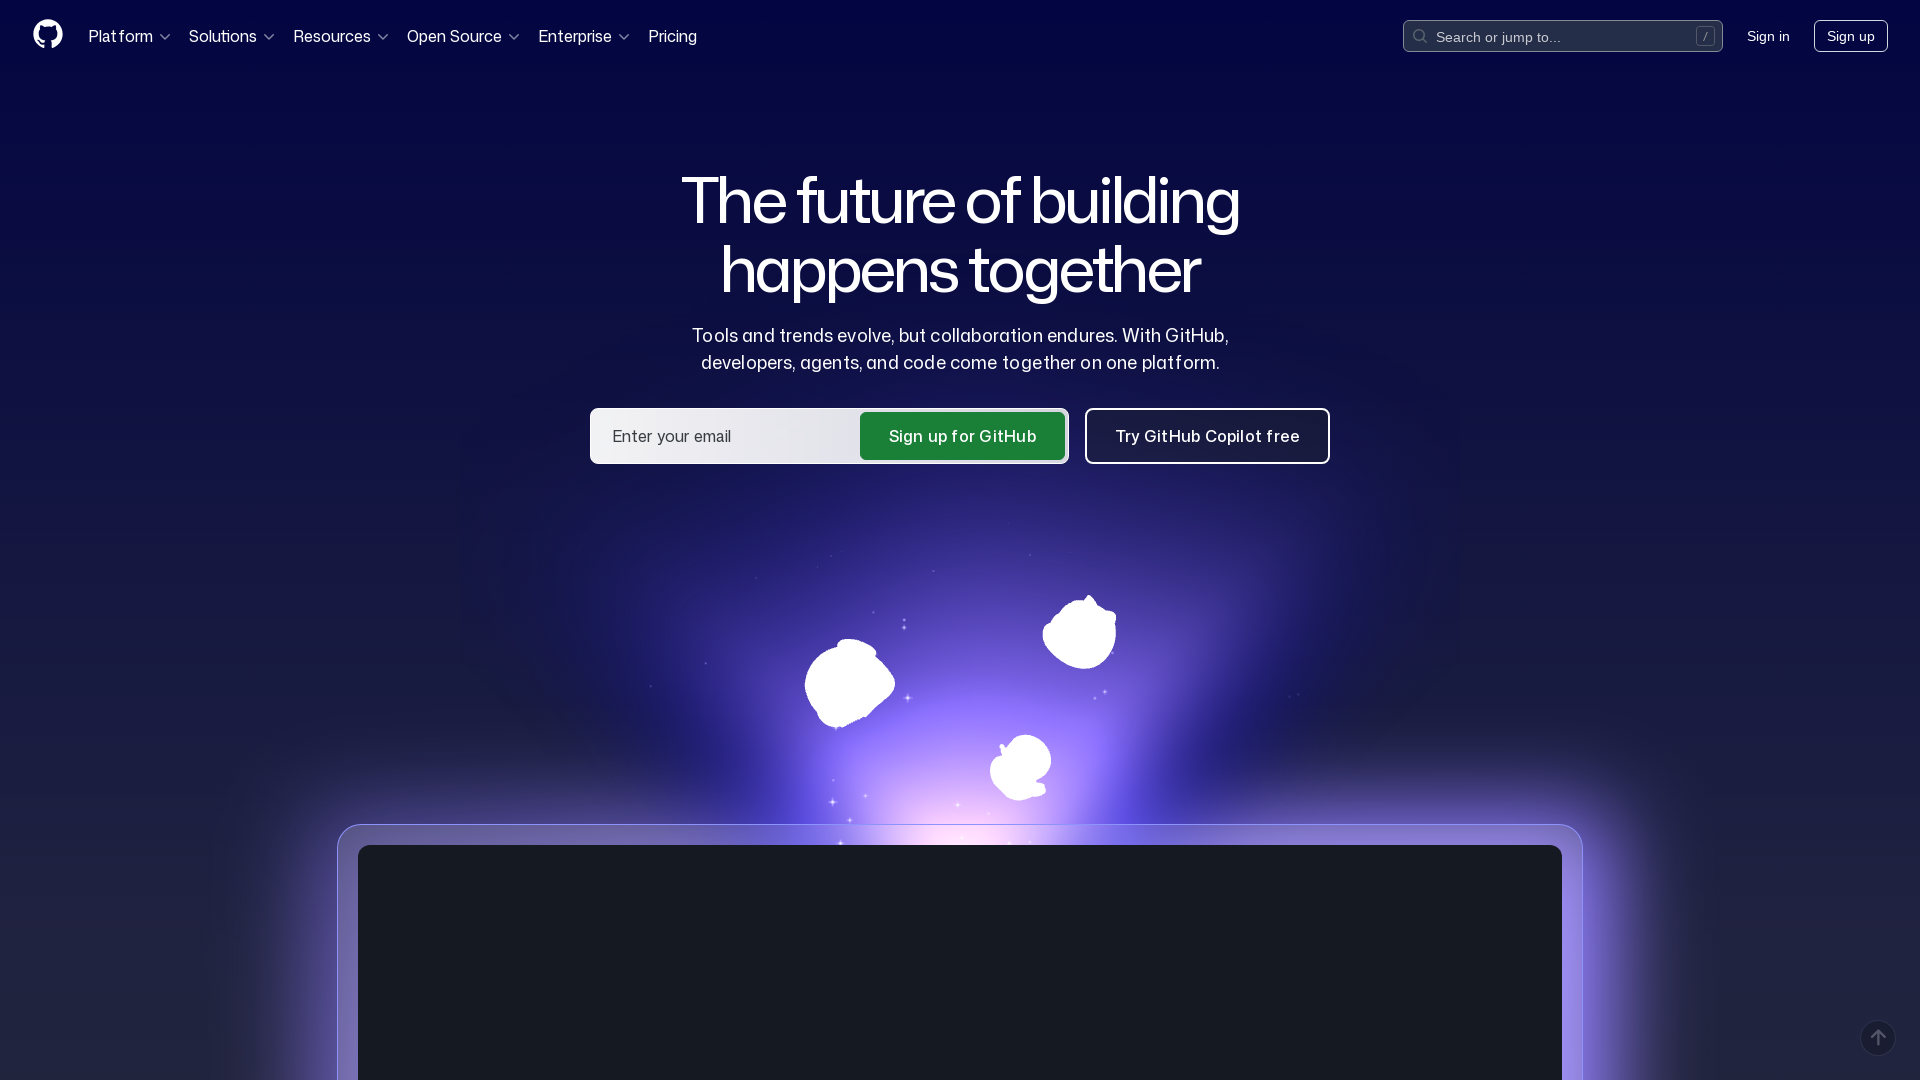

Navigated to GitHub user profile page (EsraTosun)
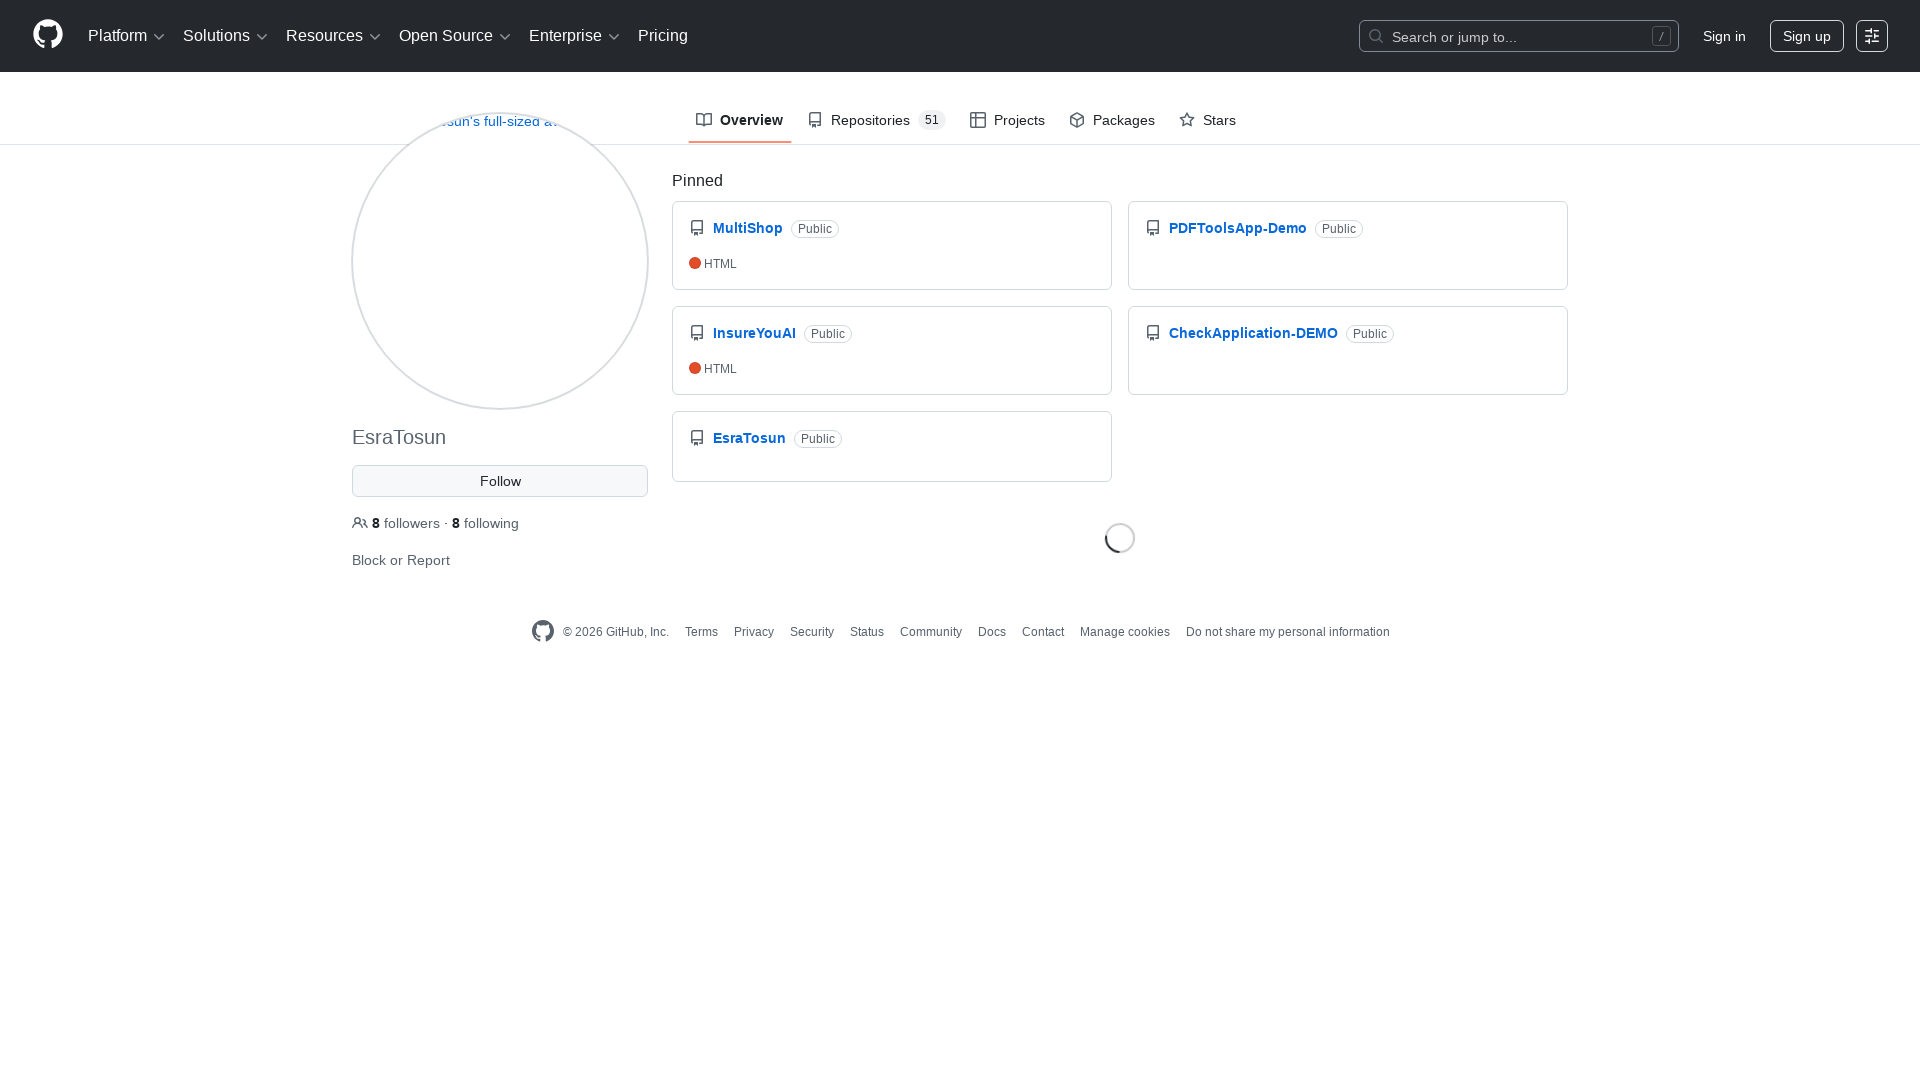

User profile page loaded (domcontentloaded)
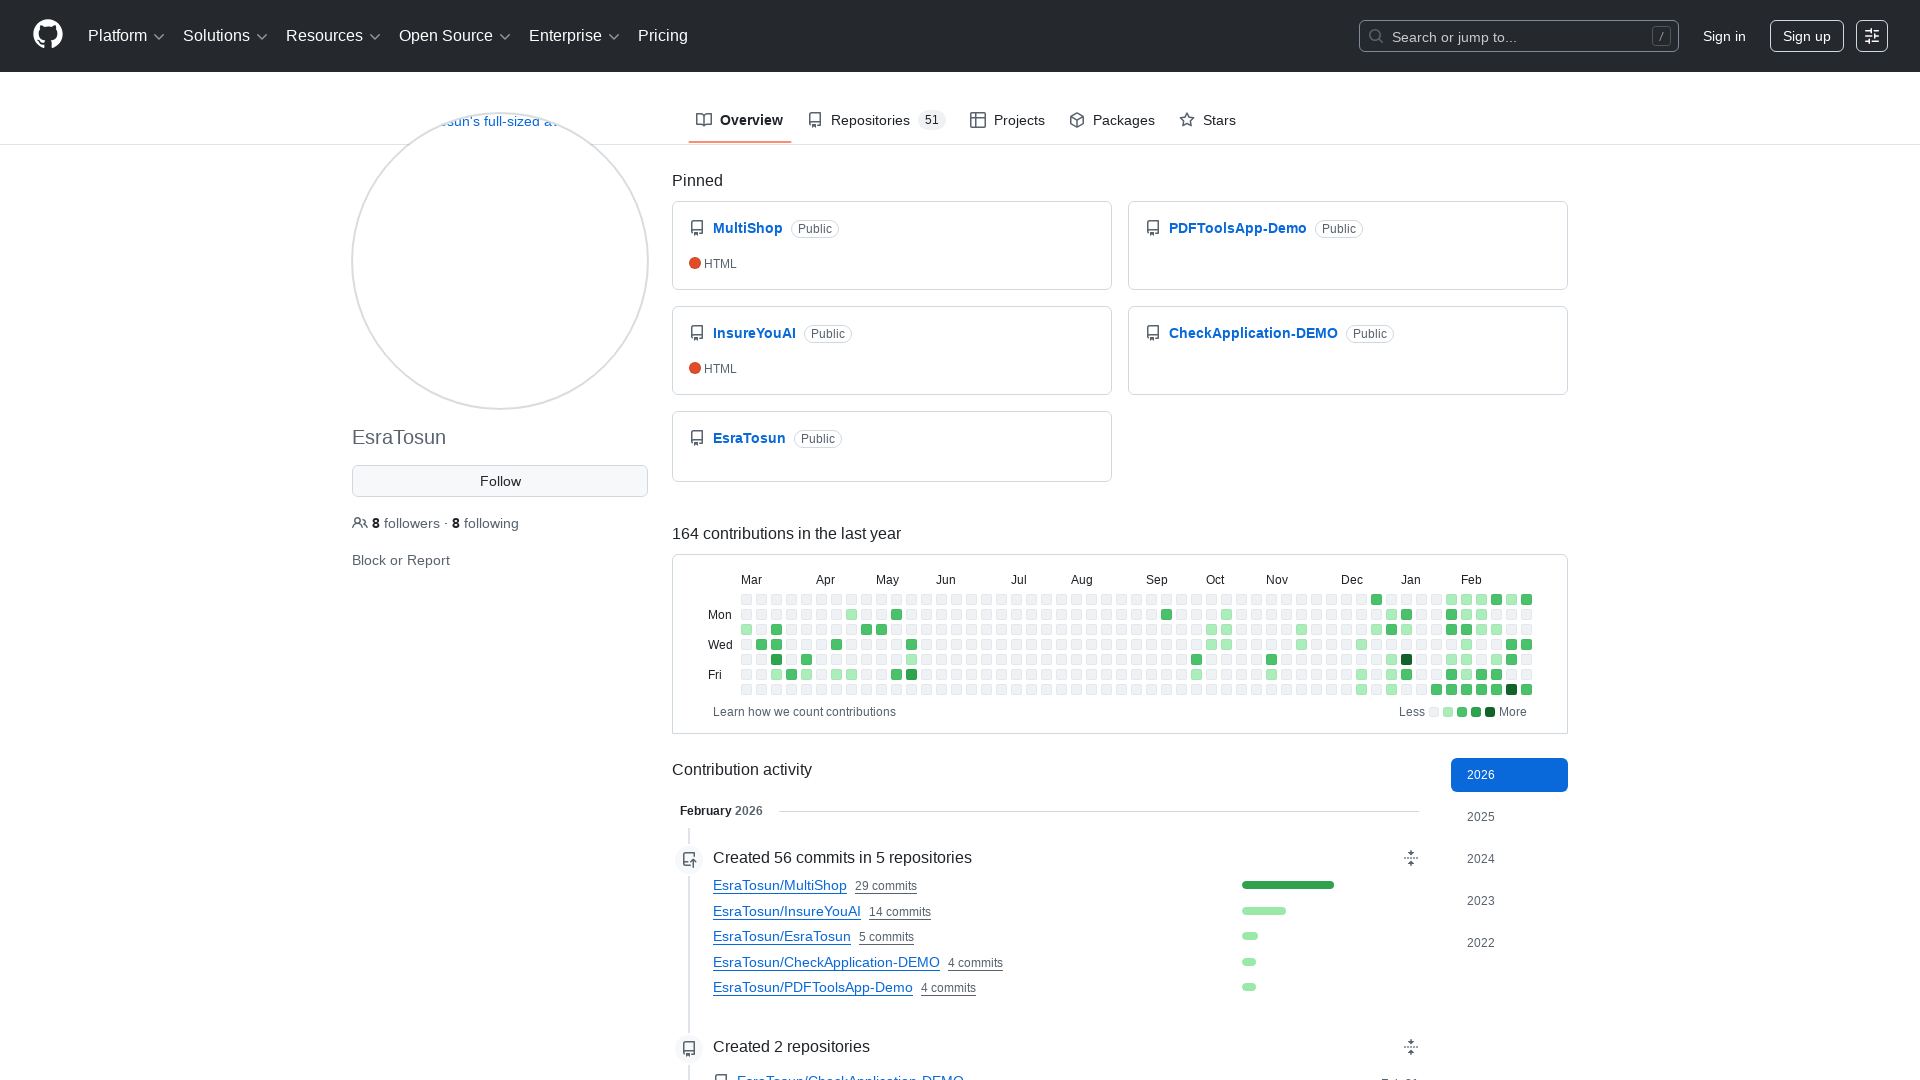

Navigated back to previous page
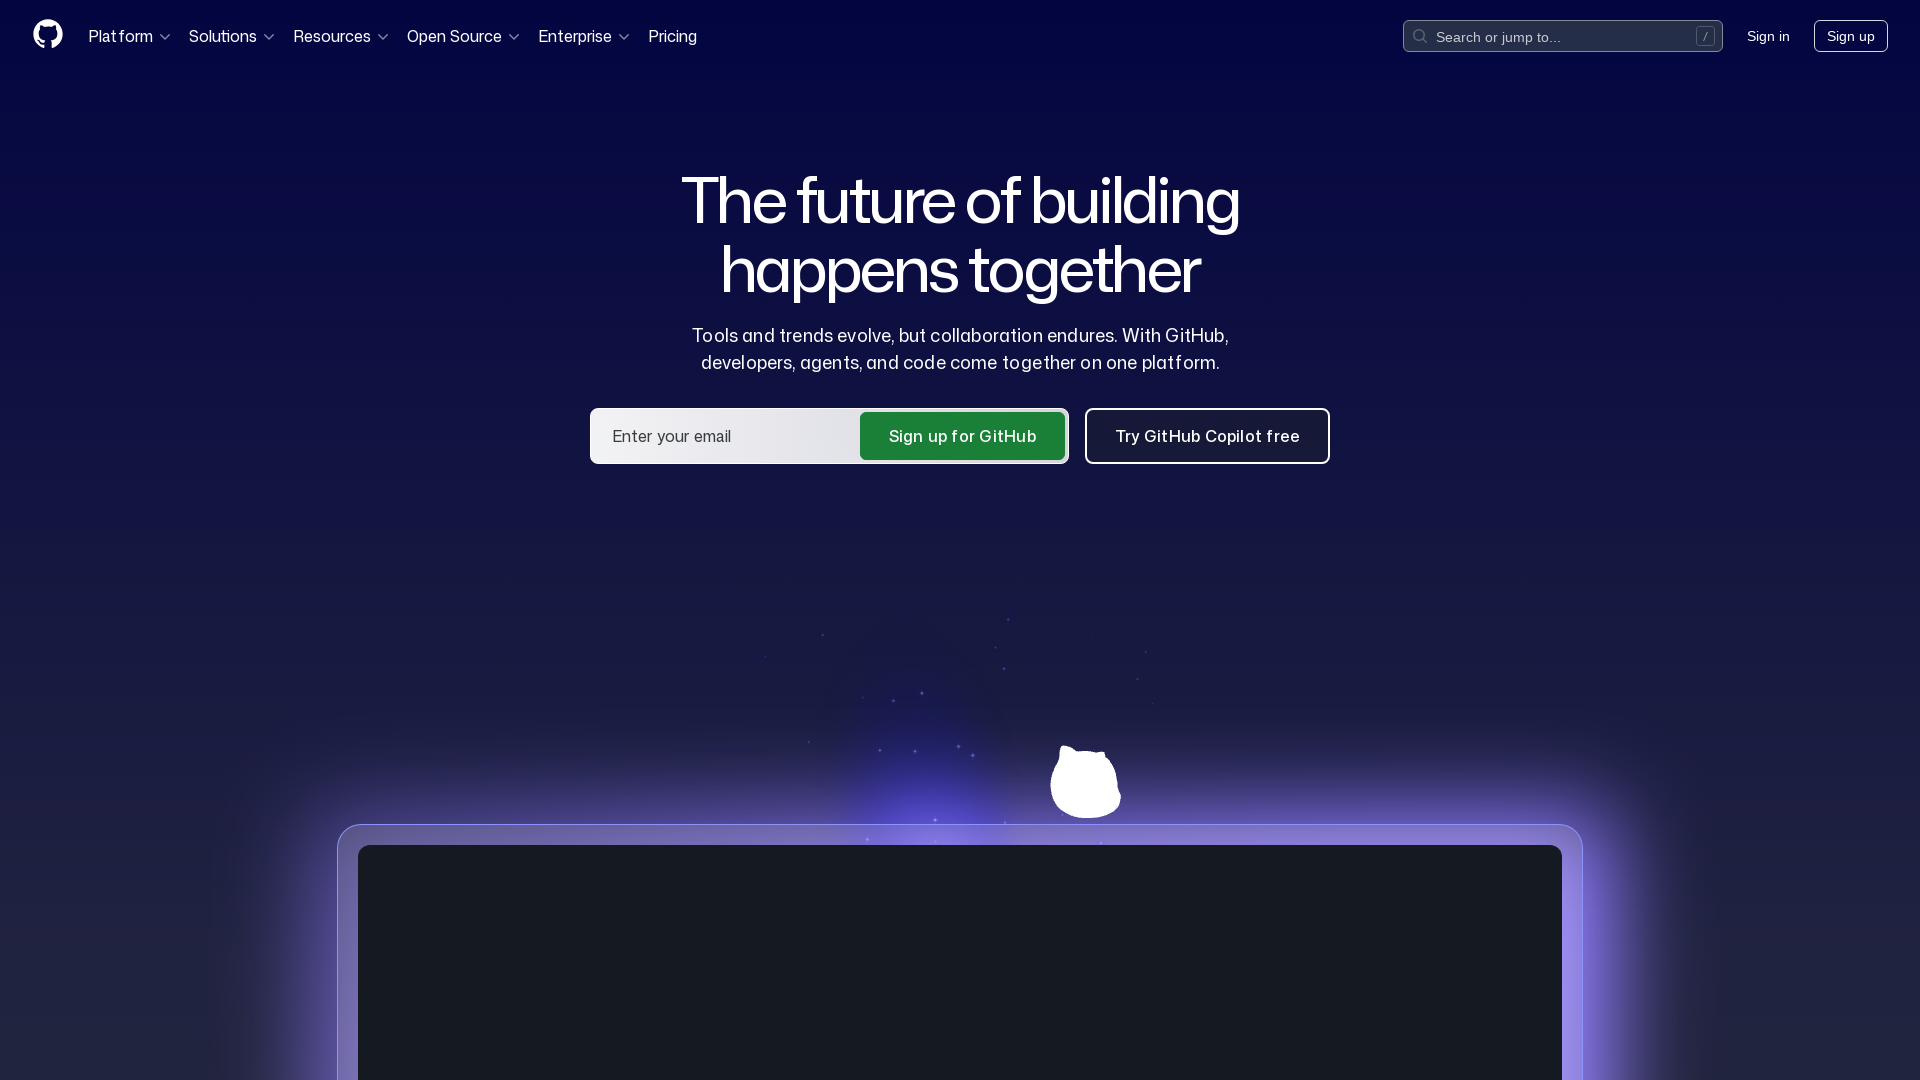

Homepage loaded (domcontentloaded)
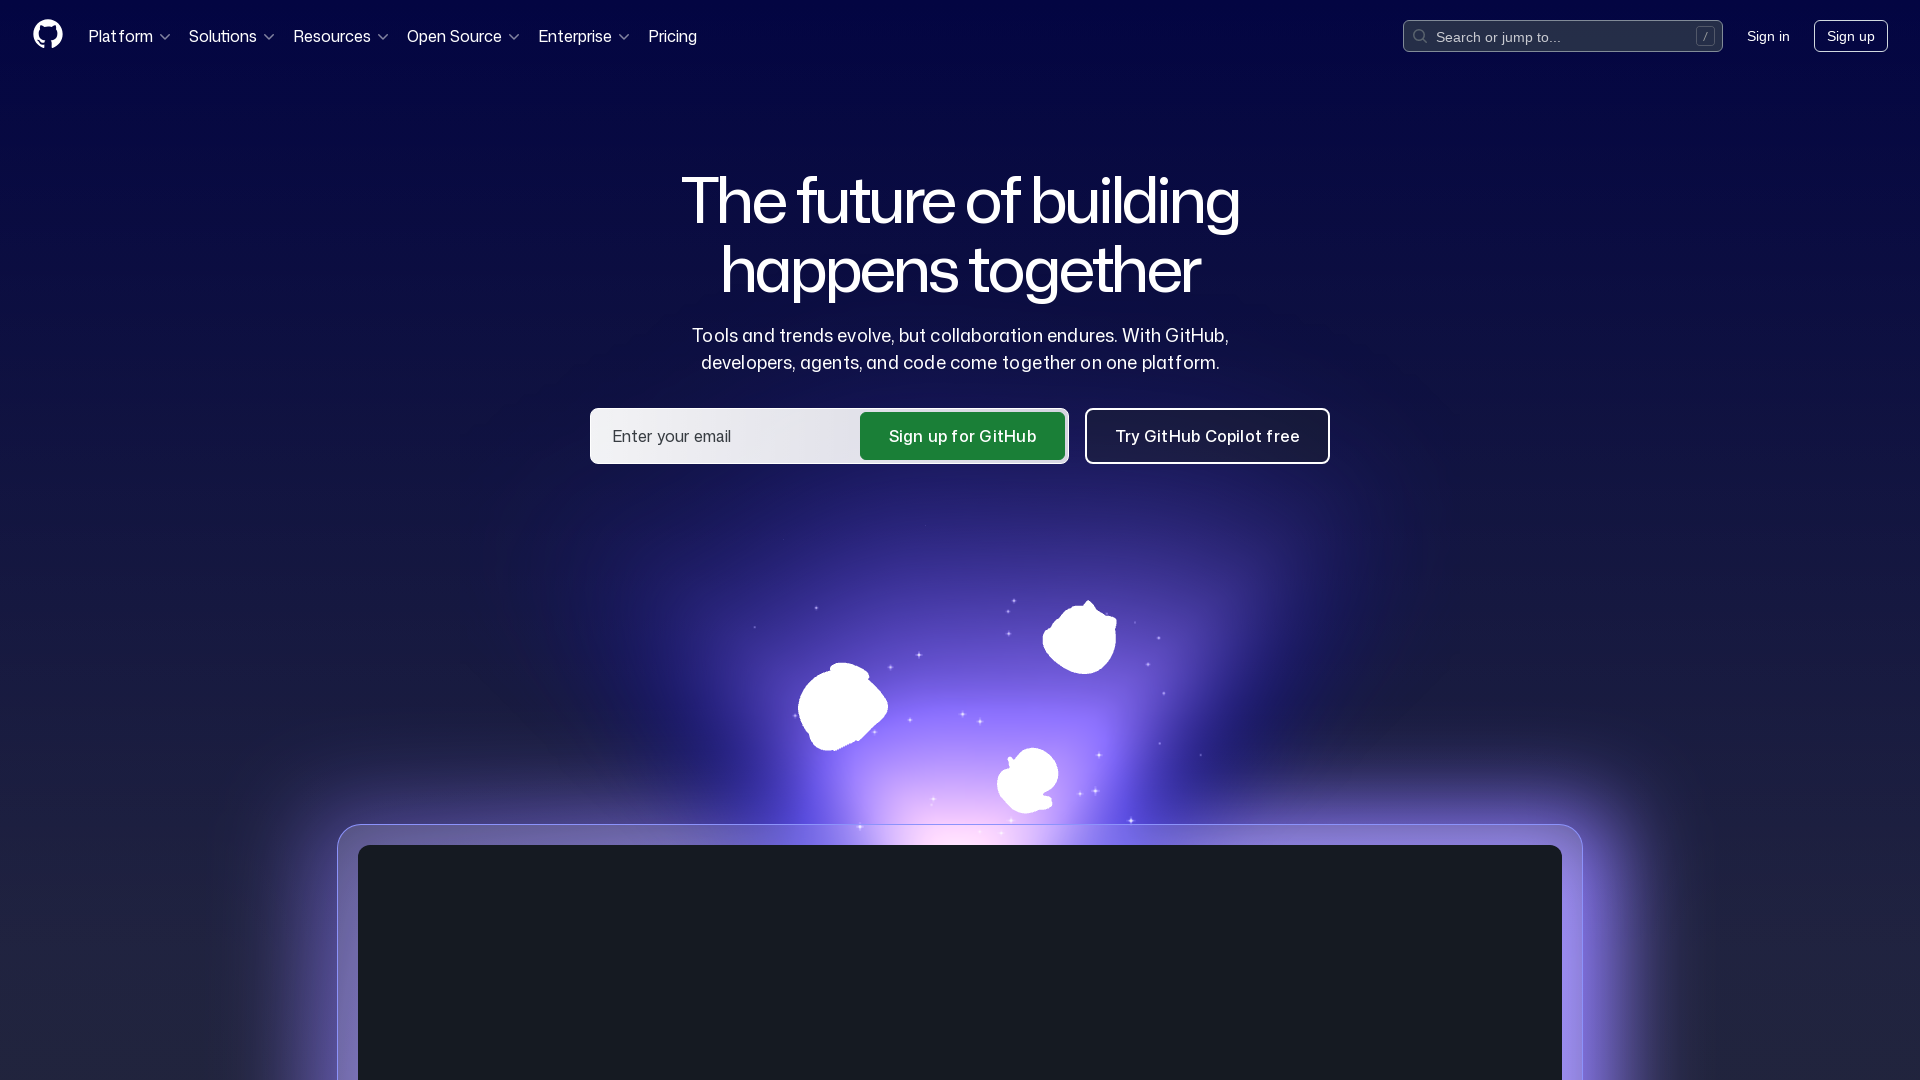

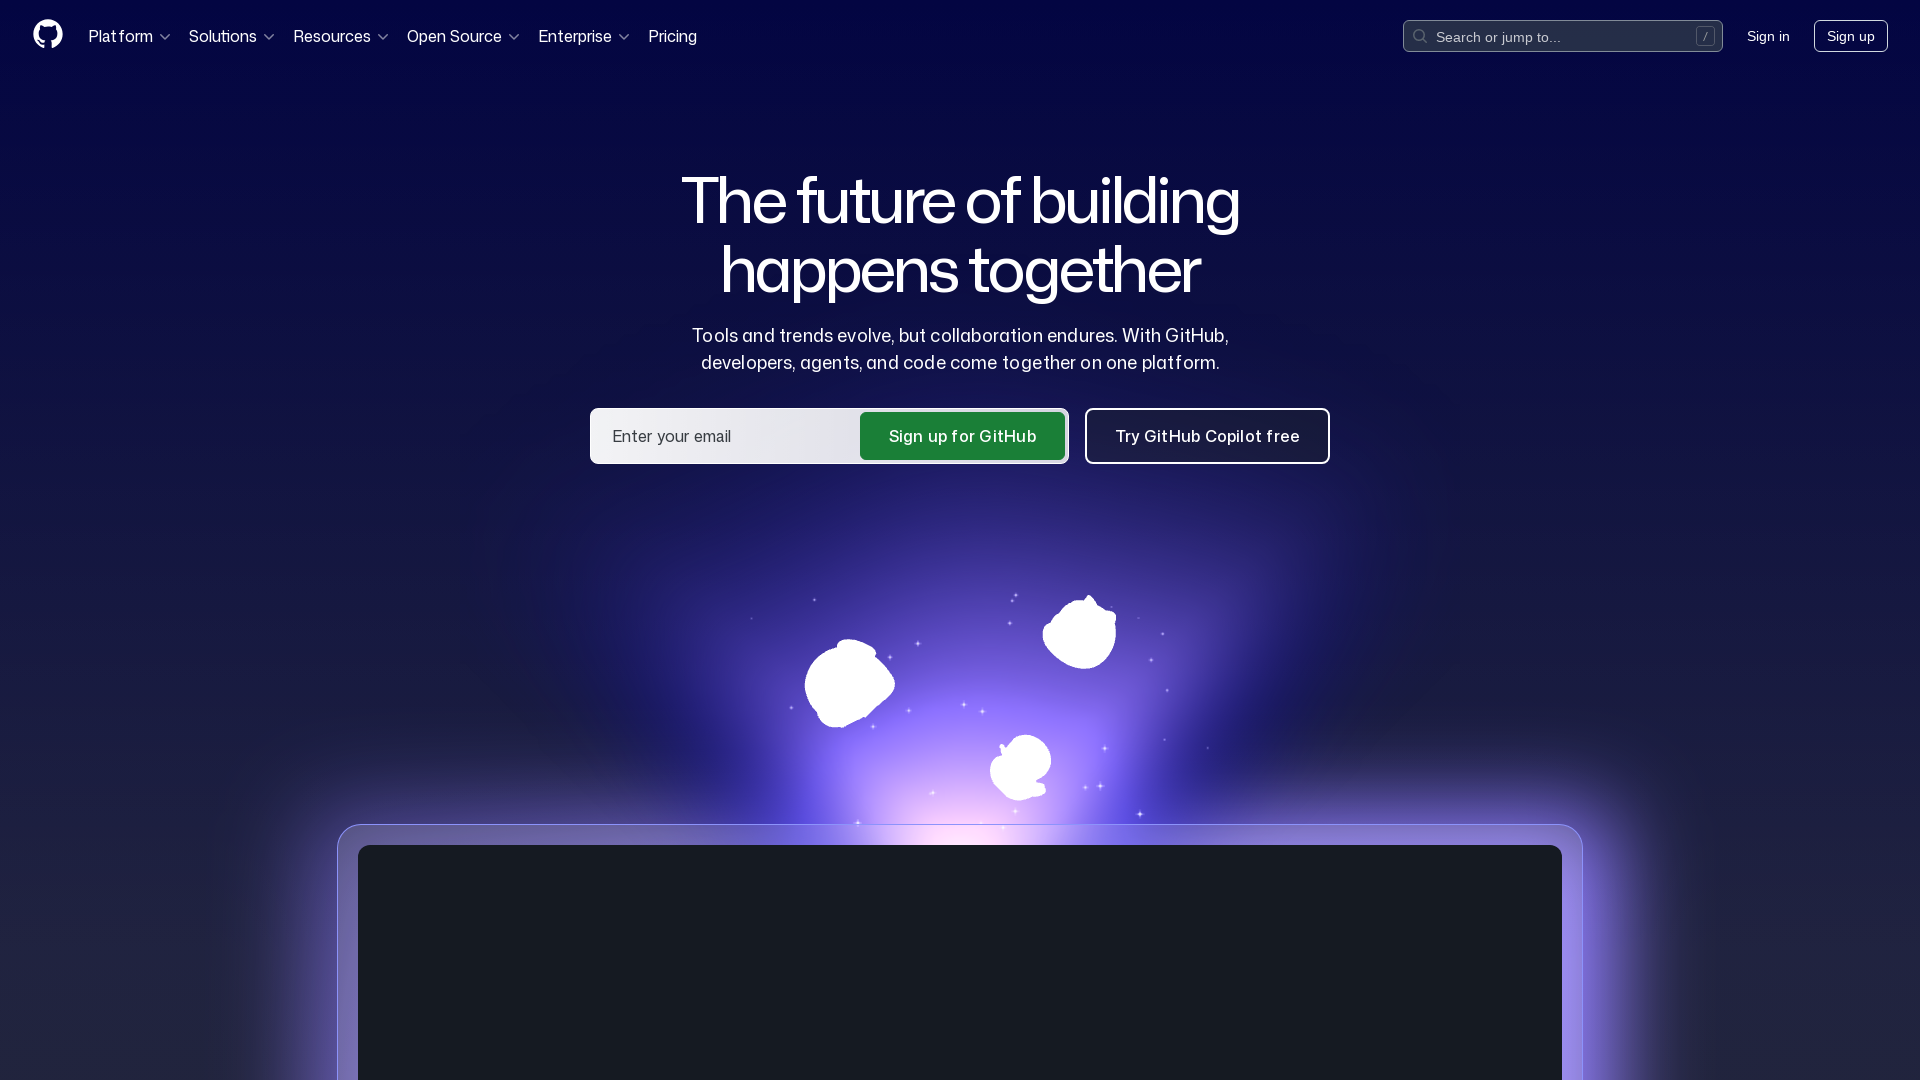